Tests forgot password form by entering an email and submitting the form

Starting URL: https://the-internet.herokuapp.com/forgot_password

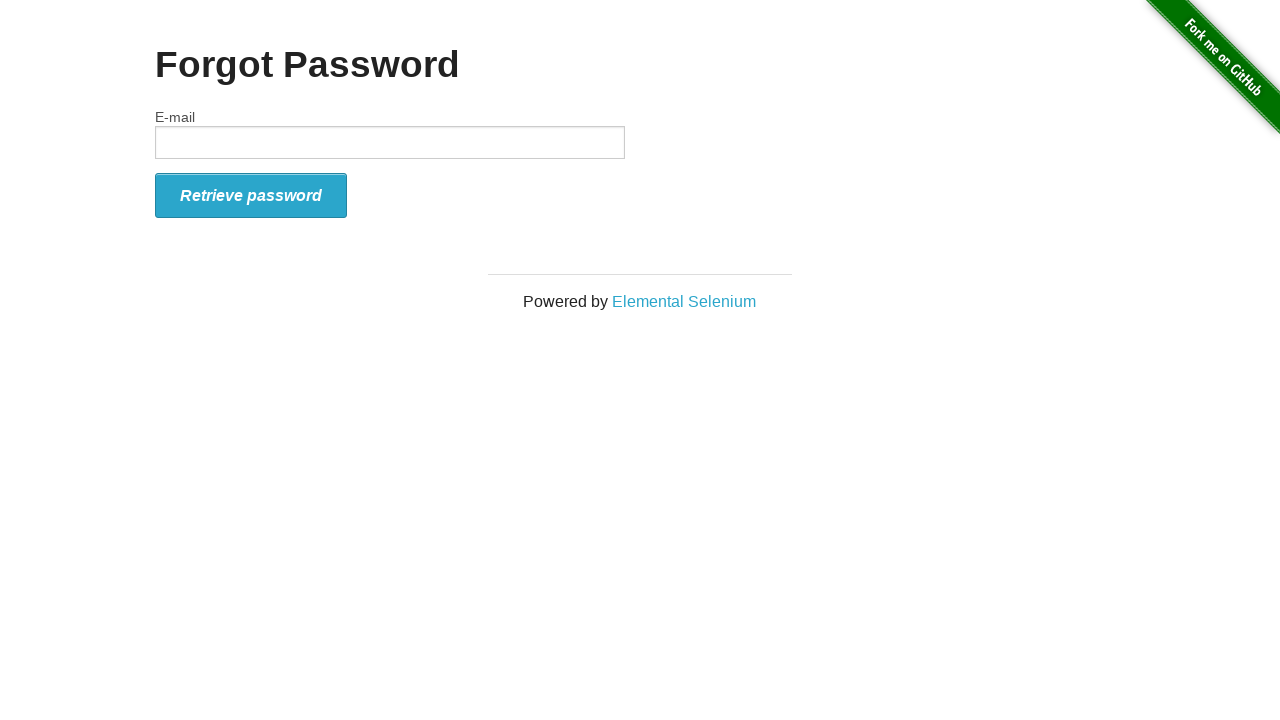

Filled email field with 'testuser847@example.com' on #email
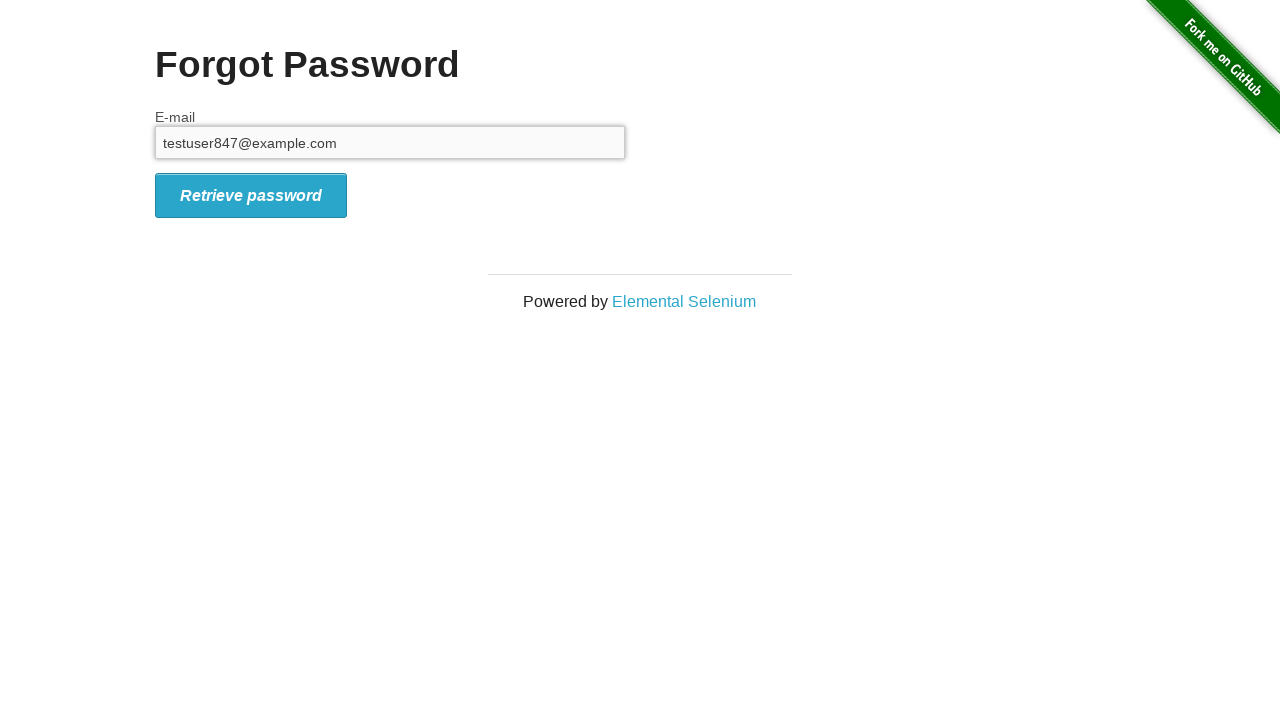

Clicked retrieve password button to submit form at (251, 195) on #form_submit
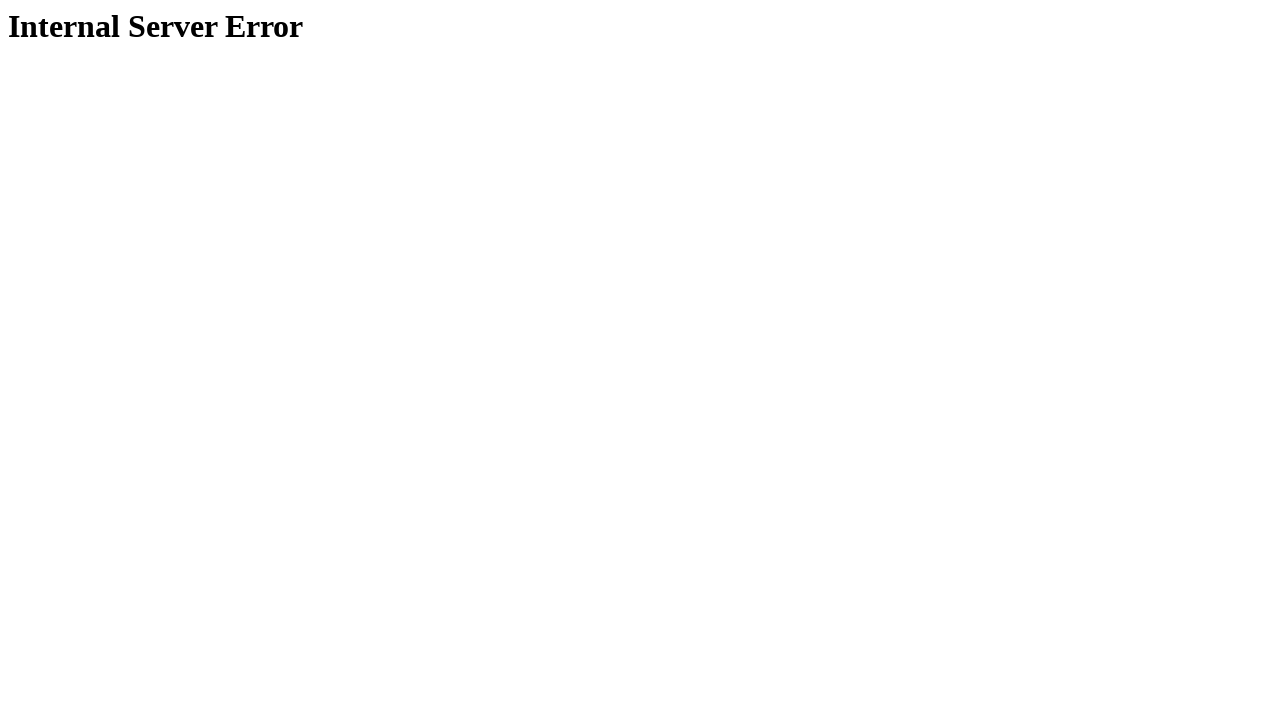

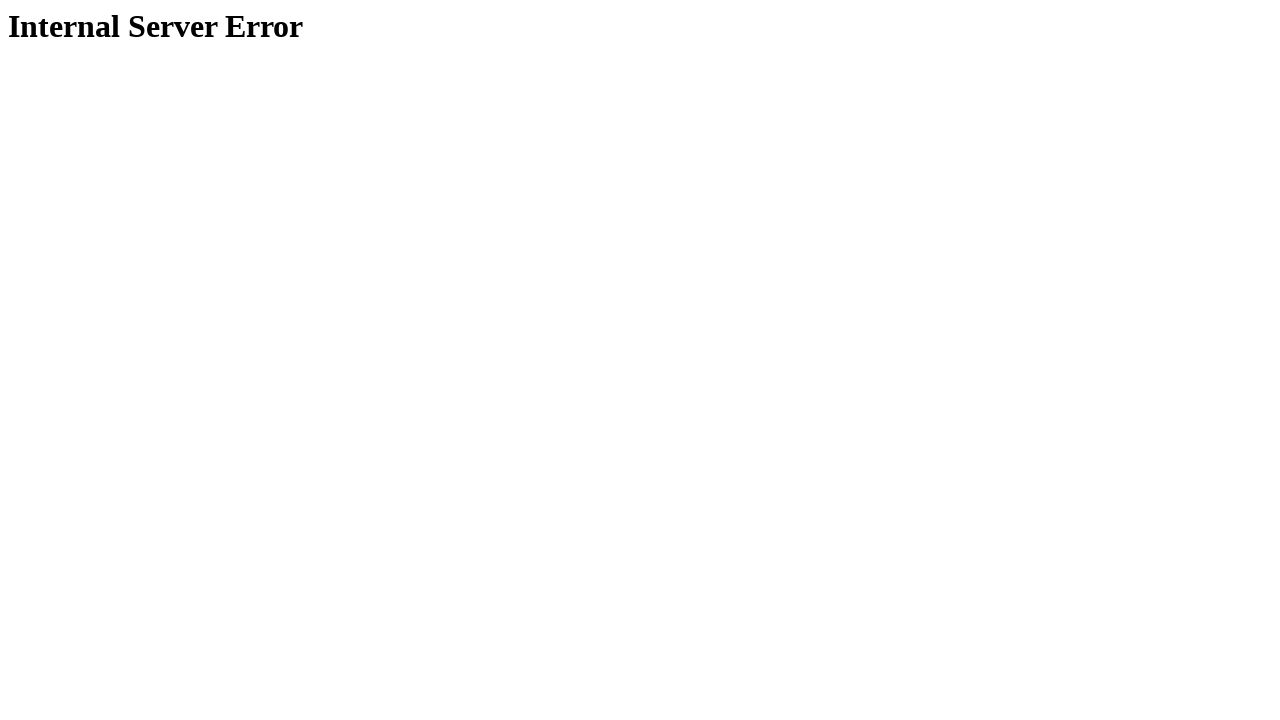